Tests an e-commerce flow by searching for products, adding items to cart, and proceeding through checkout

Starting URL: https://rahulshettyacademy.com/seleniumPractise/#/

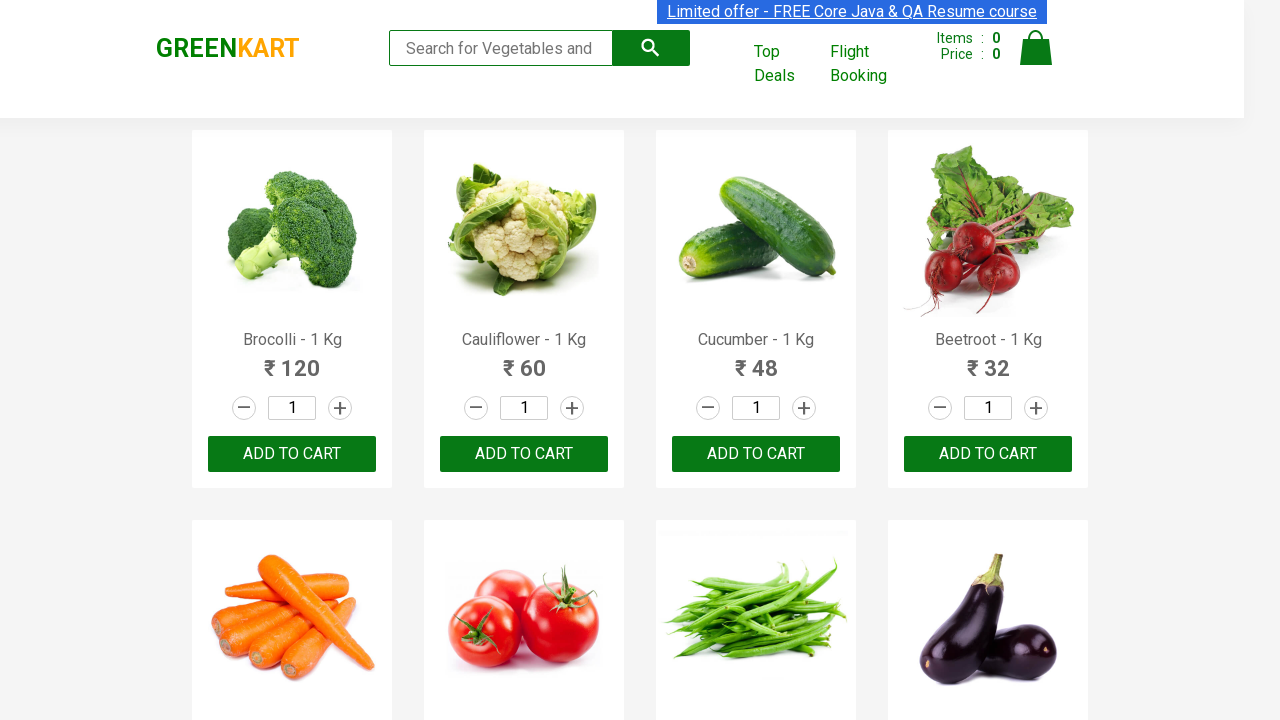

Filled search field with 'ca' to find products on .search-keyword
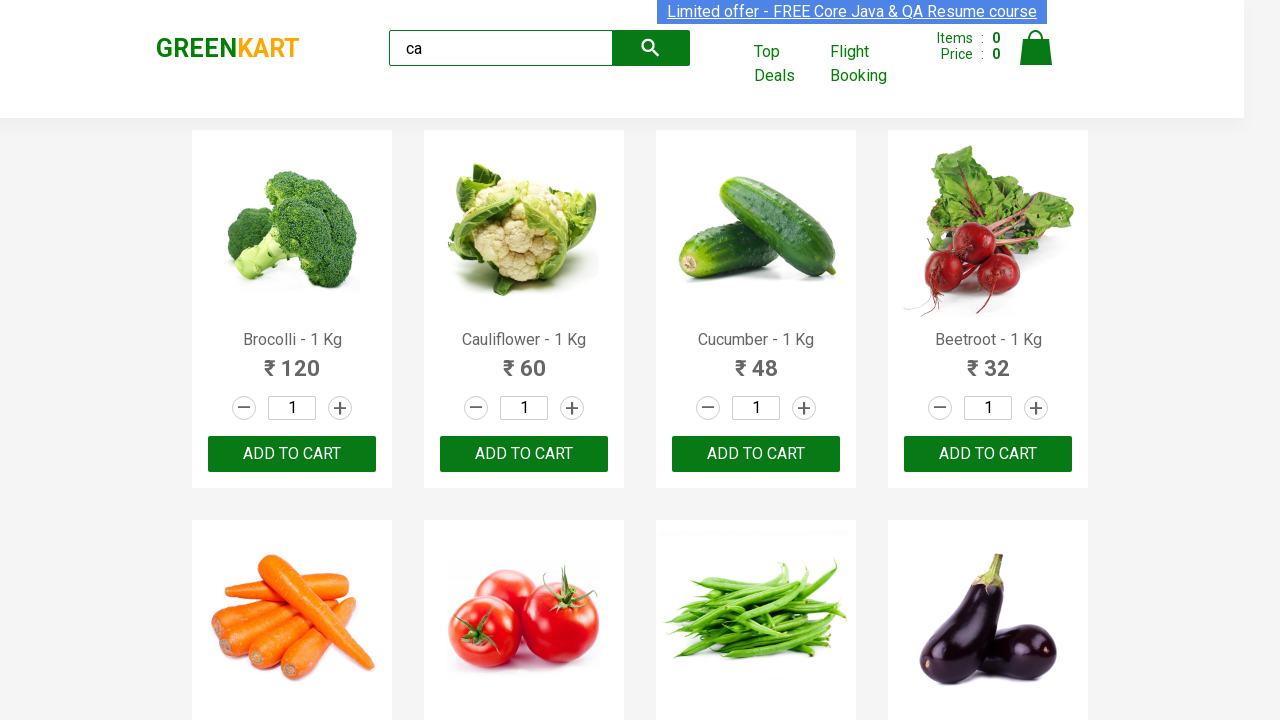

Waited 2 seconds for products to load
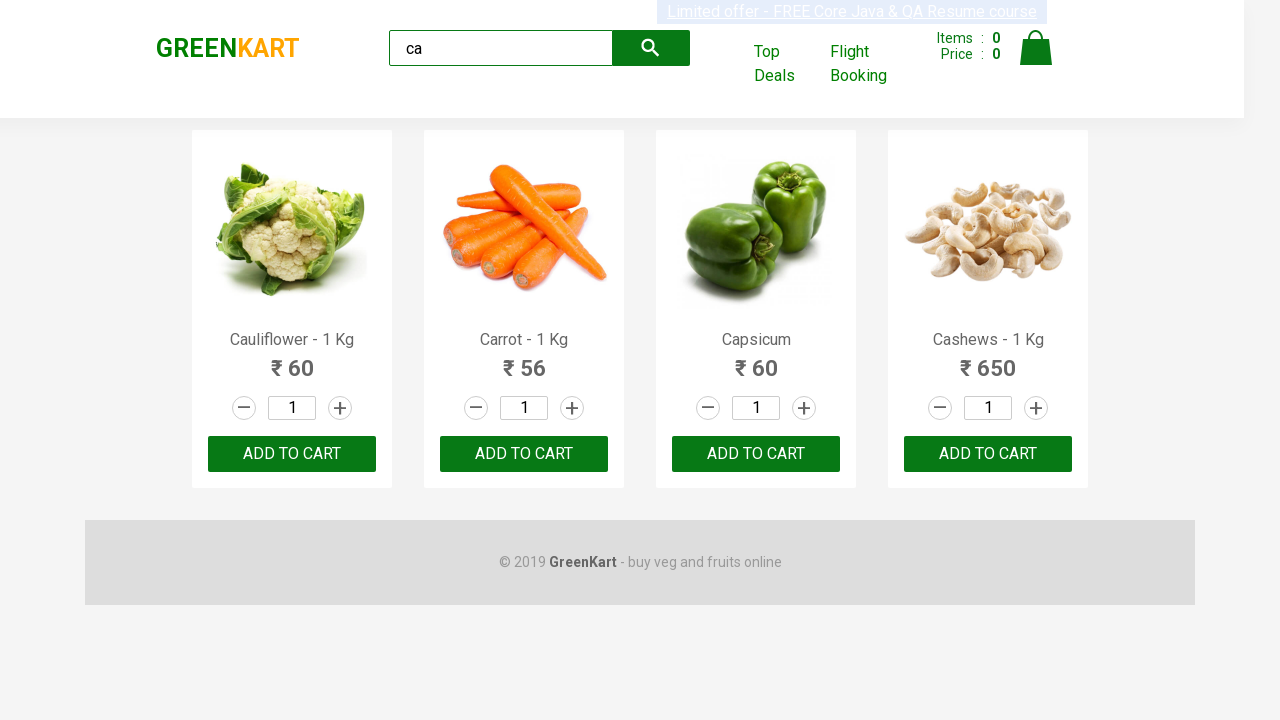

Clicked ADD TO CART for the second product at (524, 454) on .products .product >> nth=1 >> internal:text="ADD TO CART"i
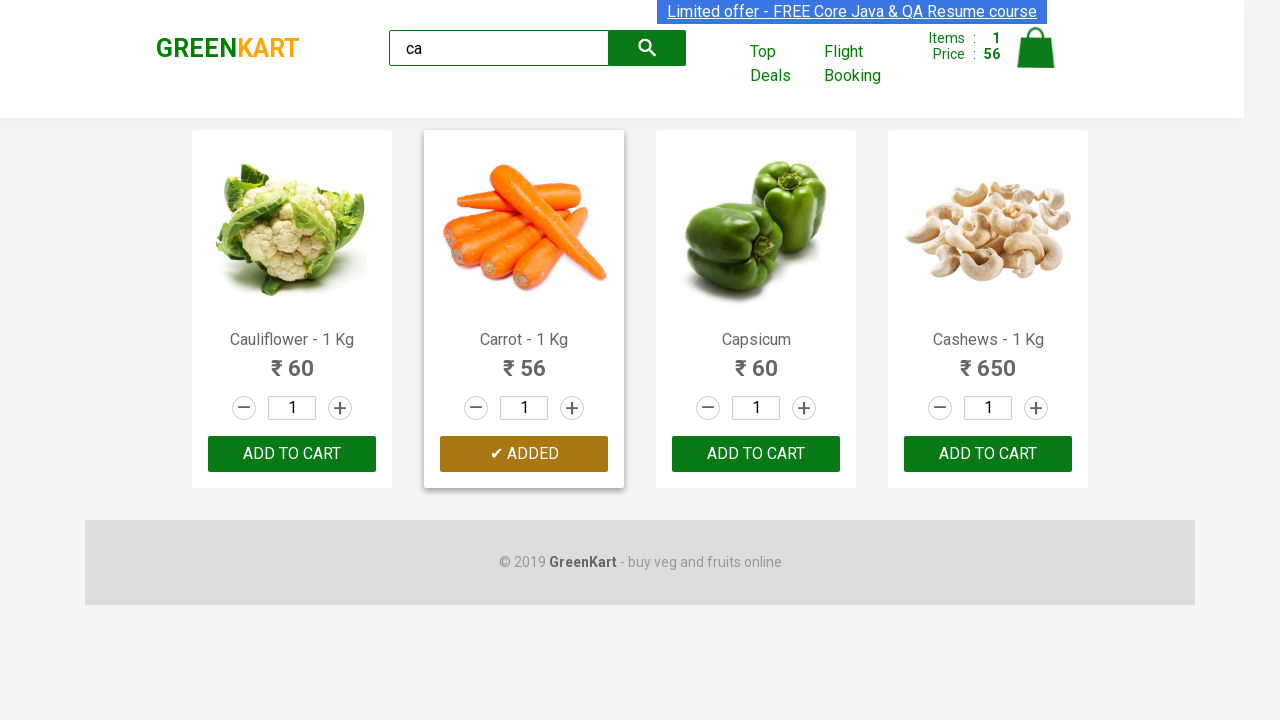

Found and clicked ADD TO CART for Cashews product at (988, 454) on .products .product >> nth=3 >> button
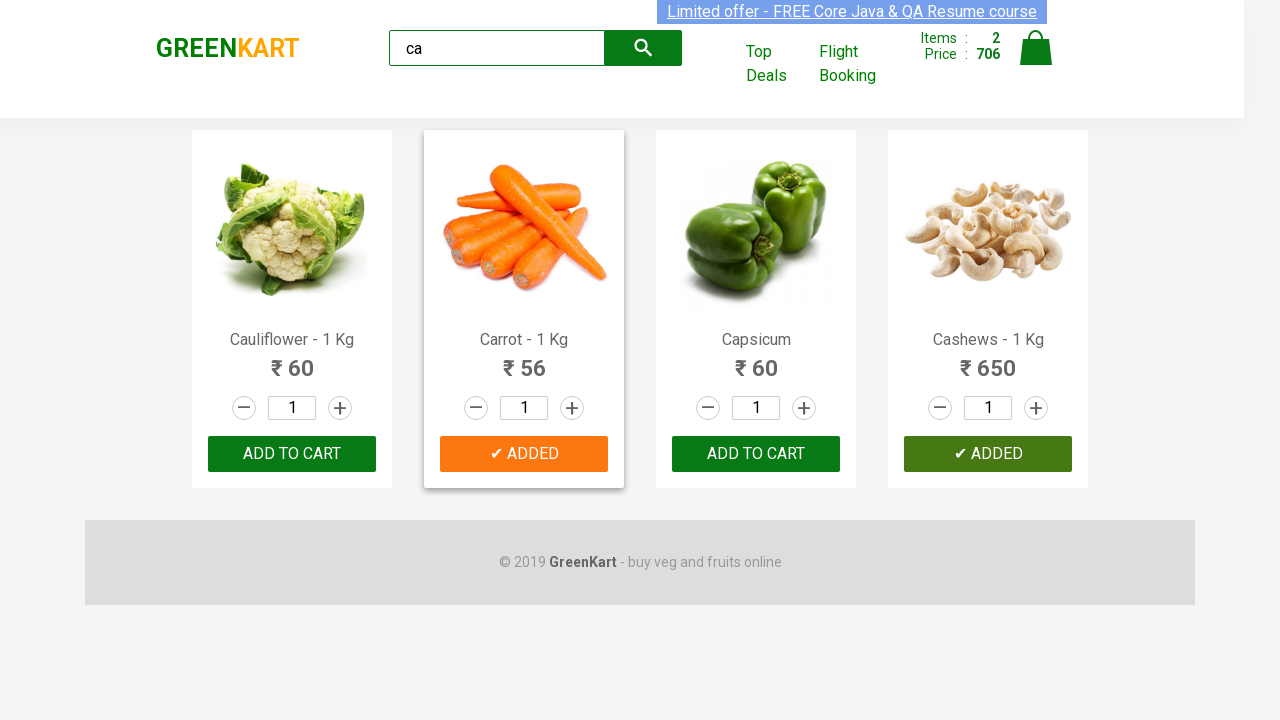

Clicked cart icon to view cart at (1036, 48) on .cart-icon > img
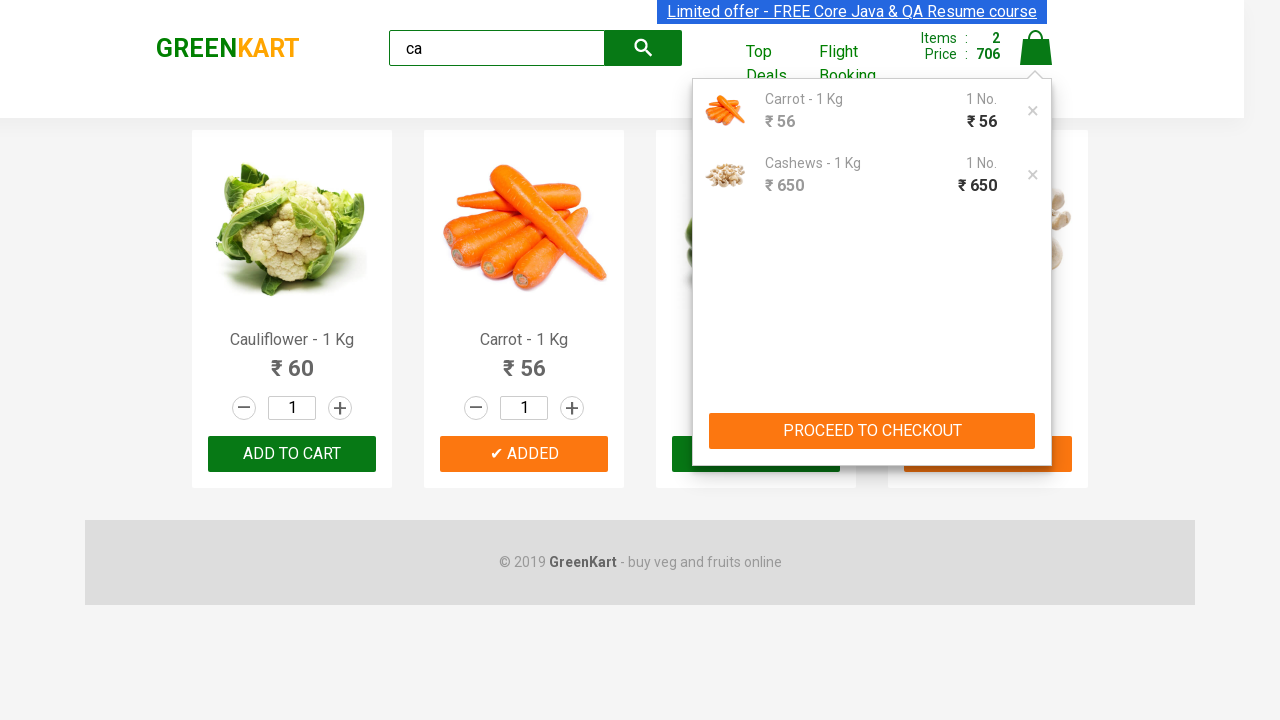

Clicked PROCEED TO button to start checkout at (872, 431) on internal:text="PROCEED TO"i
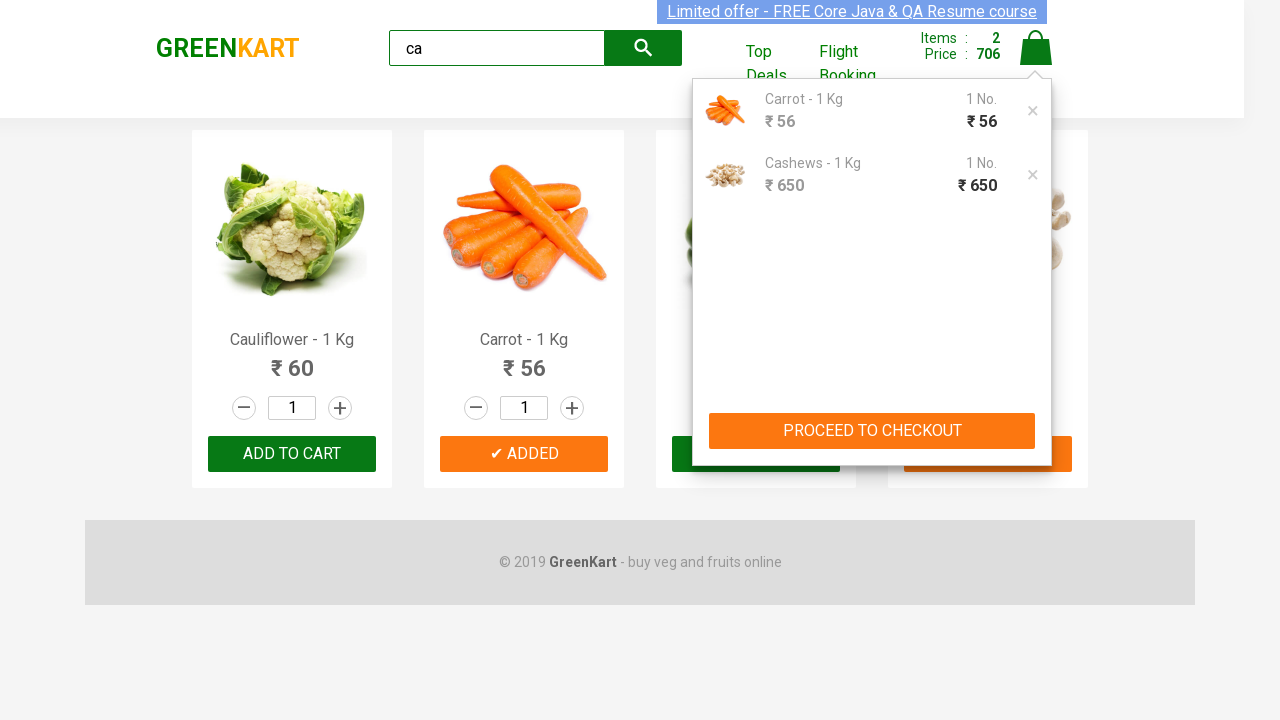

Clicked Place button to complete the order at (1036, 491) on internal:text="Place"i
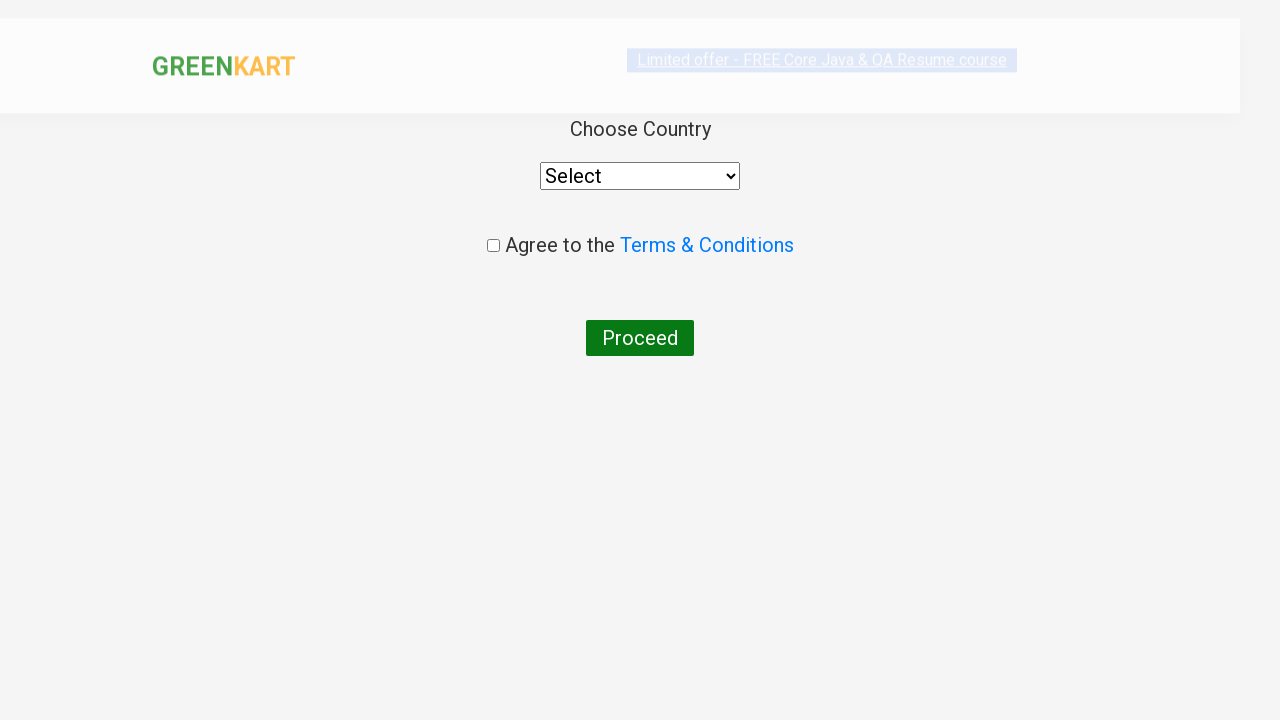

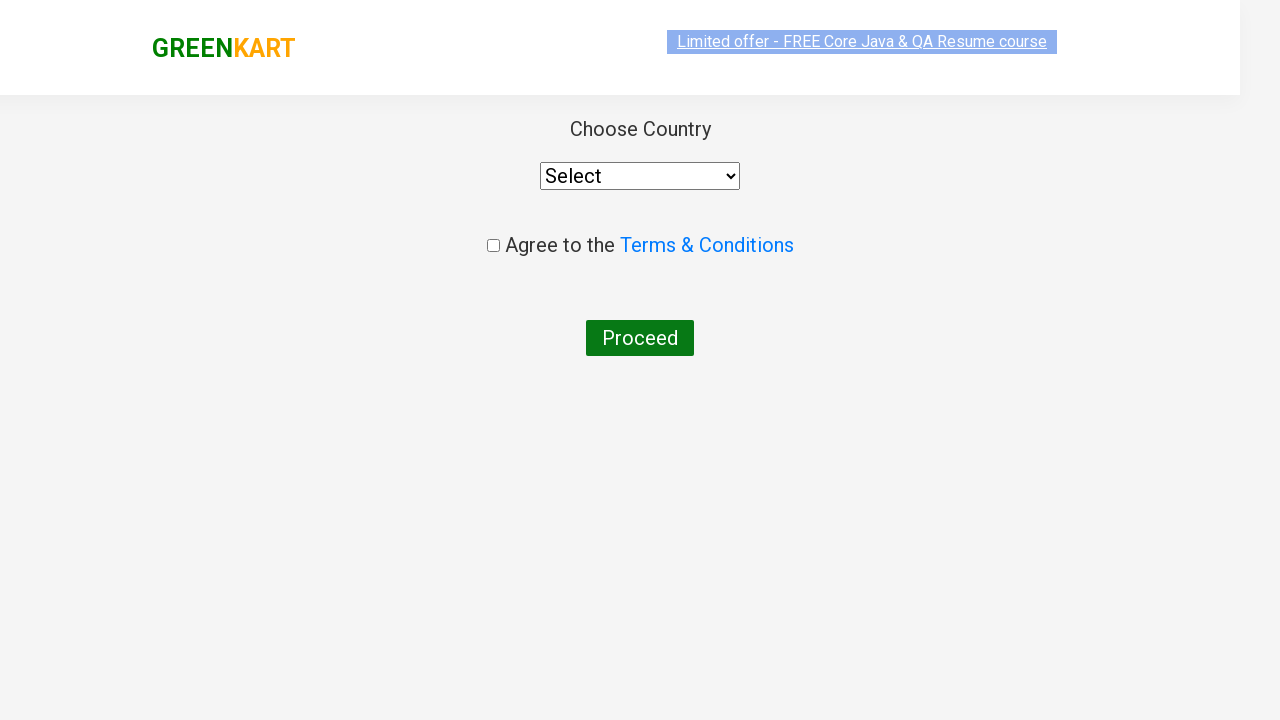